Tests multi-level dropdown menu navigation by hovering through Men's category, then subcategories, and finally clicking on a discount filter option

Starting URL: https://demoapps.qspiders.com/ui/mouseHover/tab?sublist=3

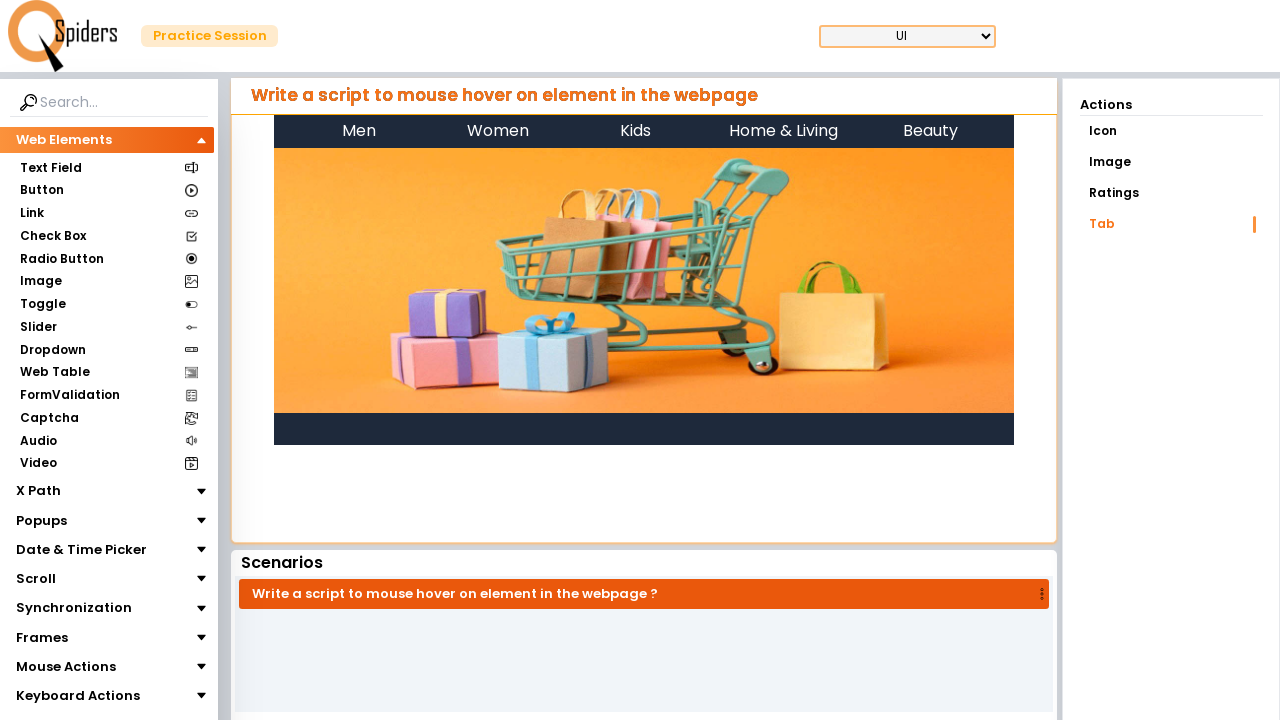

Hovered over Men's category tab at (359, 131) on xpath=//li[@class='Men p-4 relative']
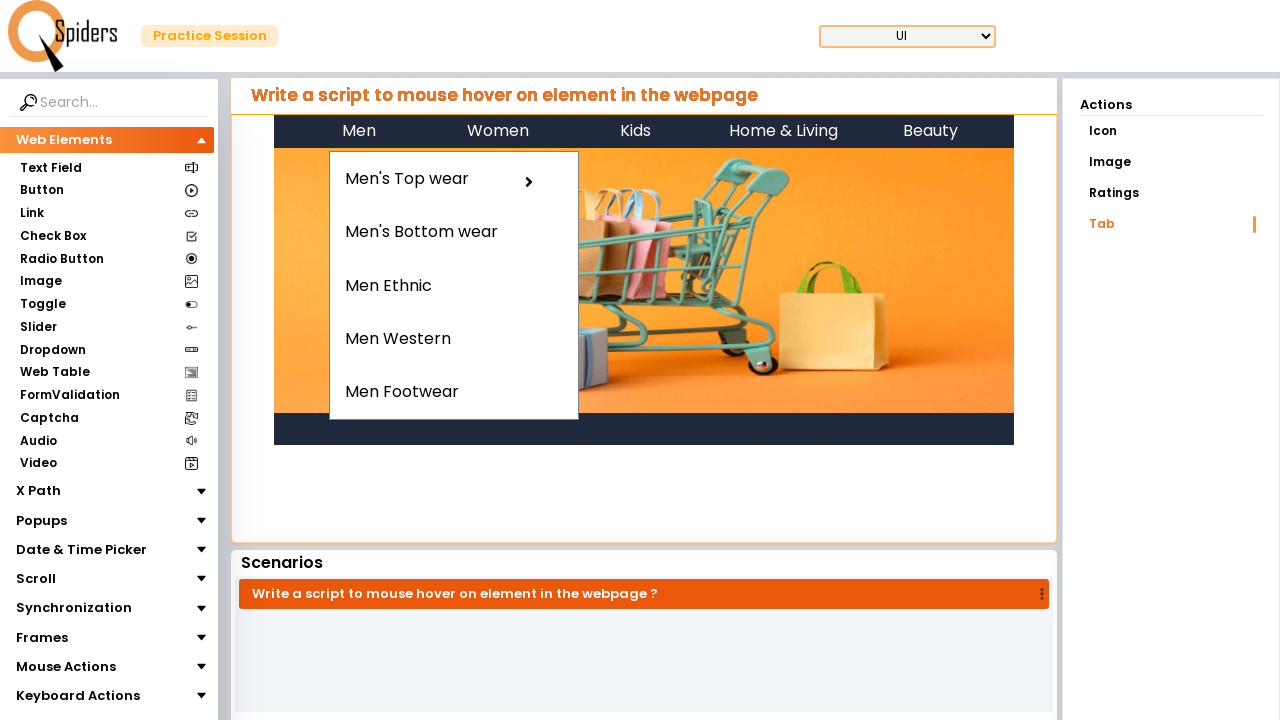

Hovered over Men dropdown subcategory at (441, 179) on xpath=//li[@class='Men_1']
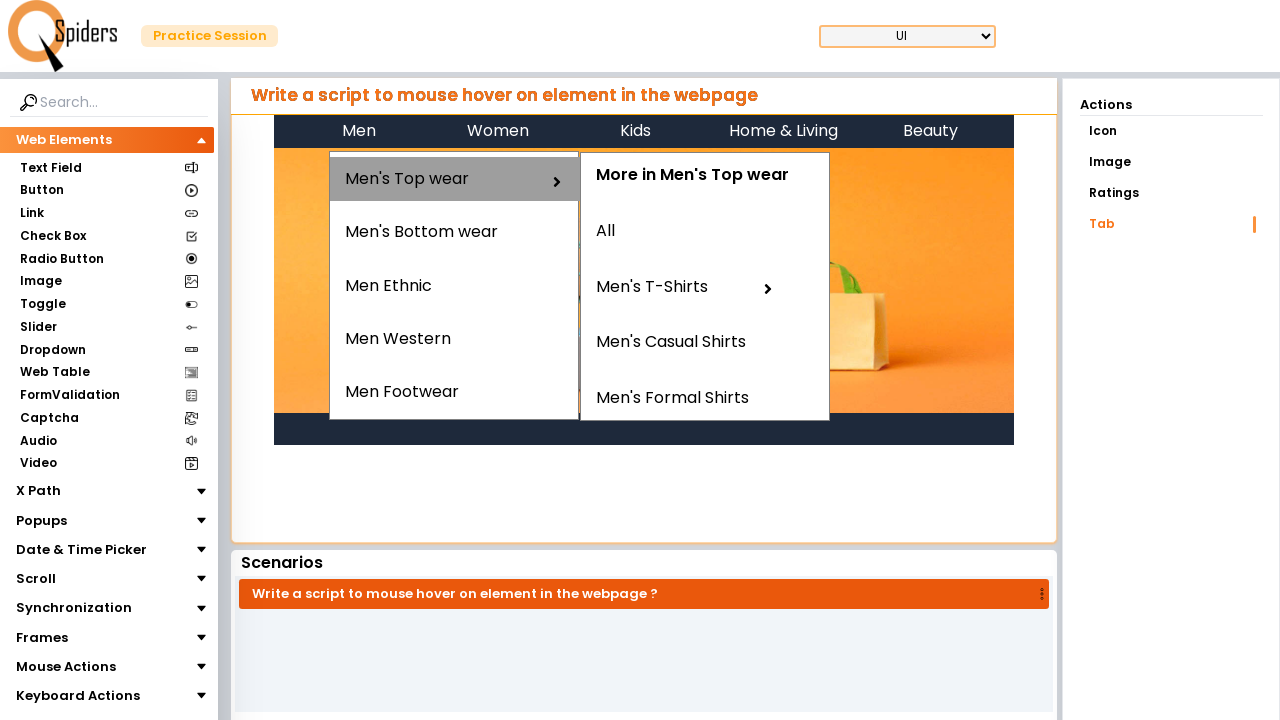

Hovered over Men T-shirt dropdown option at (686, 287) on xpath=//li[@class='Men_2']
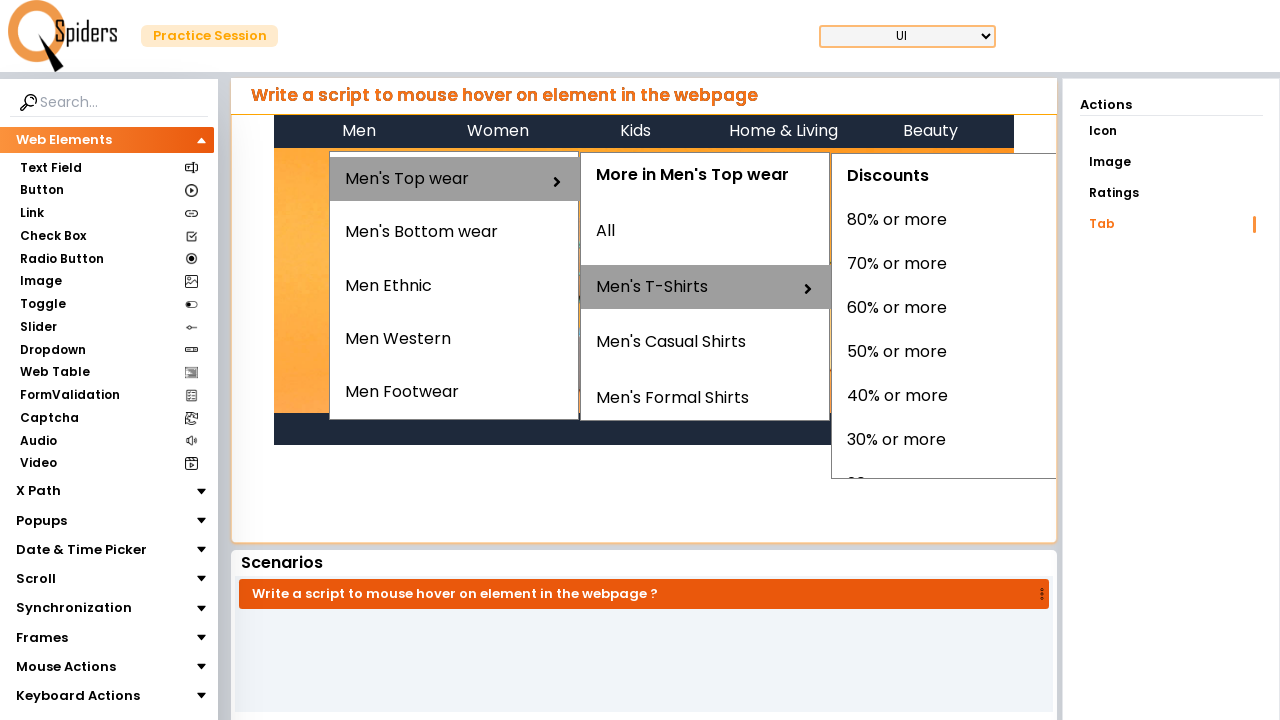

Hovered over 70% or more discount filter option at (897, 264) on xpath=//section[@class='Men_List_2']/.//li[text()='70% or more']
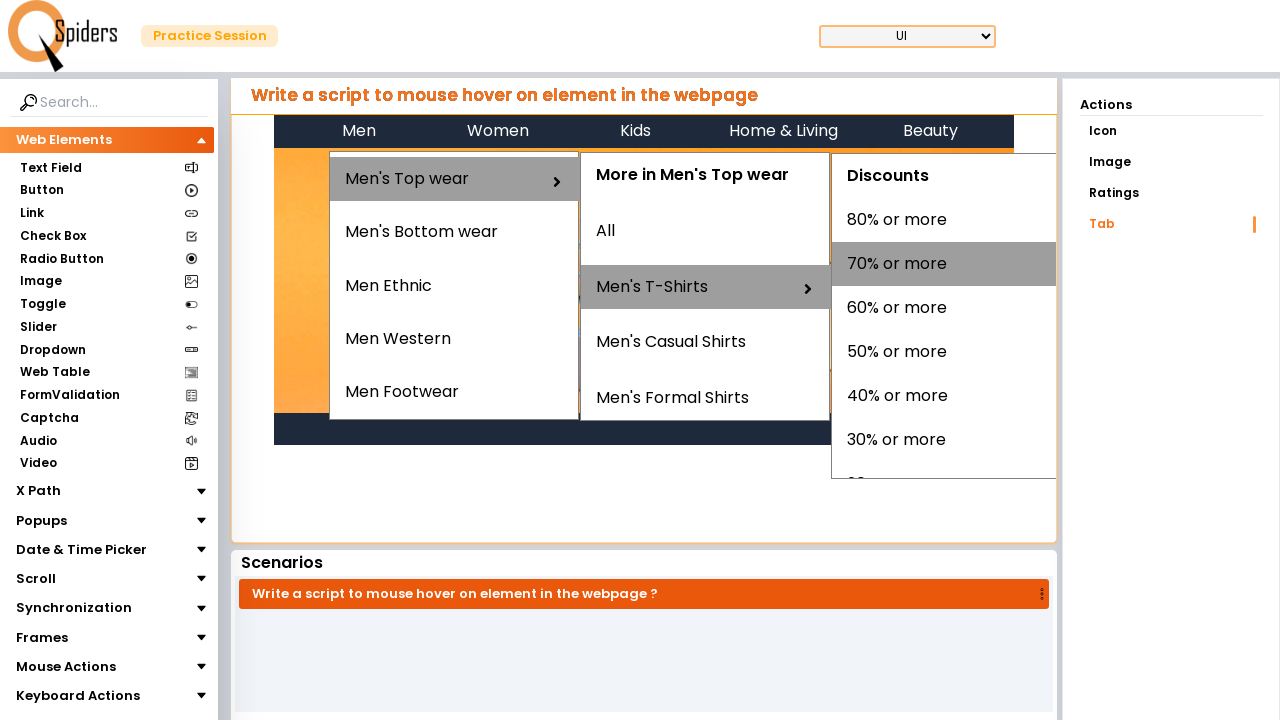

Clicked on 70% or more discount filter option at (931, 264) on xpath=//section[@class='Men_List_2']/.//li[text()='70% or more']
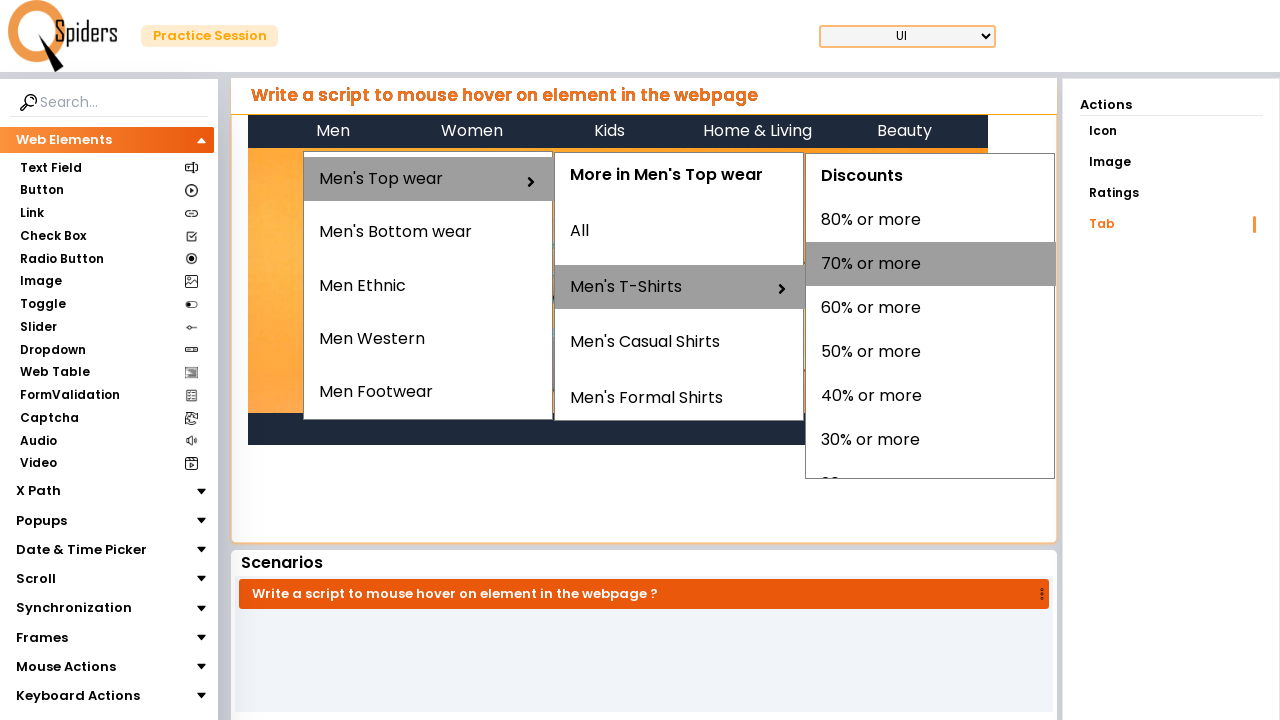

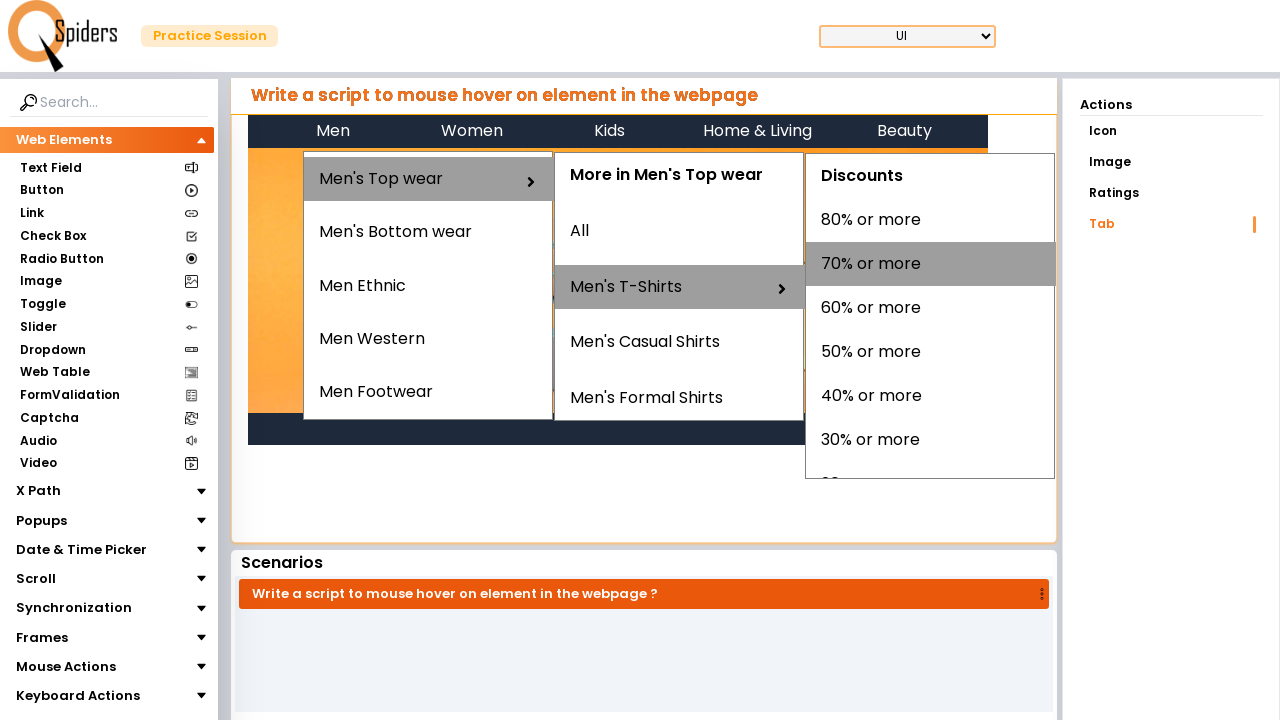